Tests browser navigation functionality by visiting Etsy and Tesla websites, using back/forward/refresh navigation commands, and verifying page titles and URLs

Starting URL: https://www.etsy.com

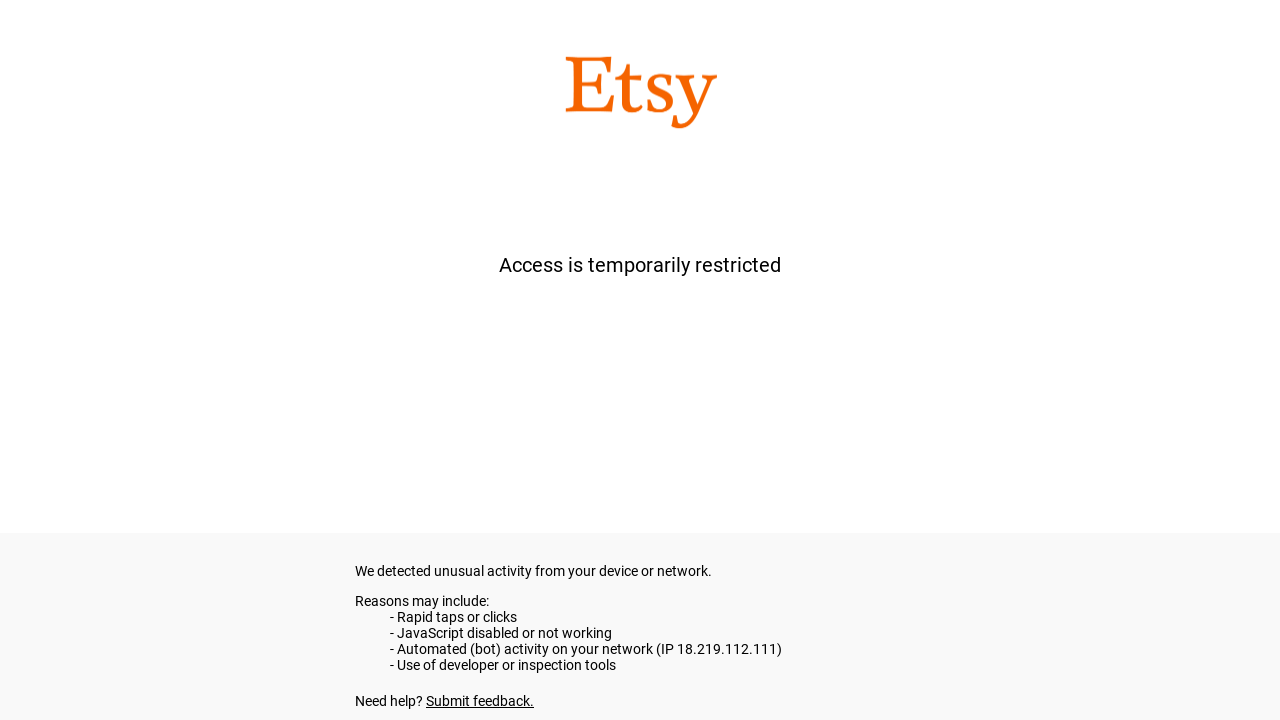

Navigated back from Etsy
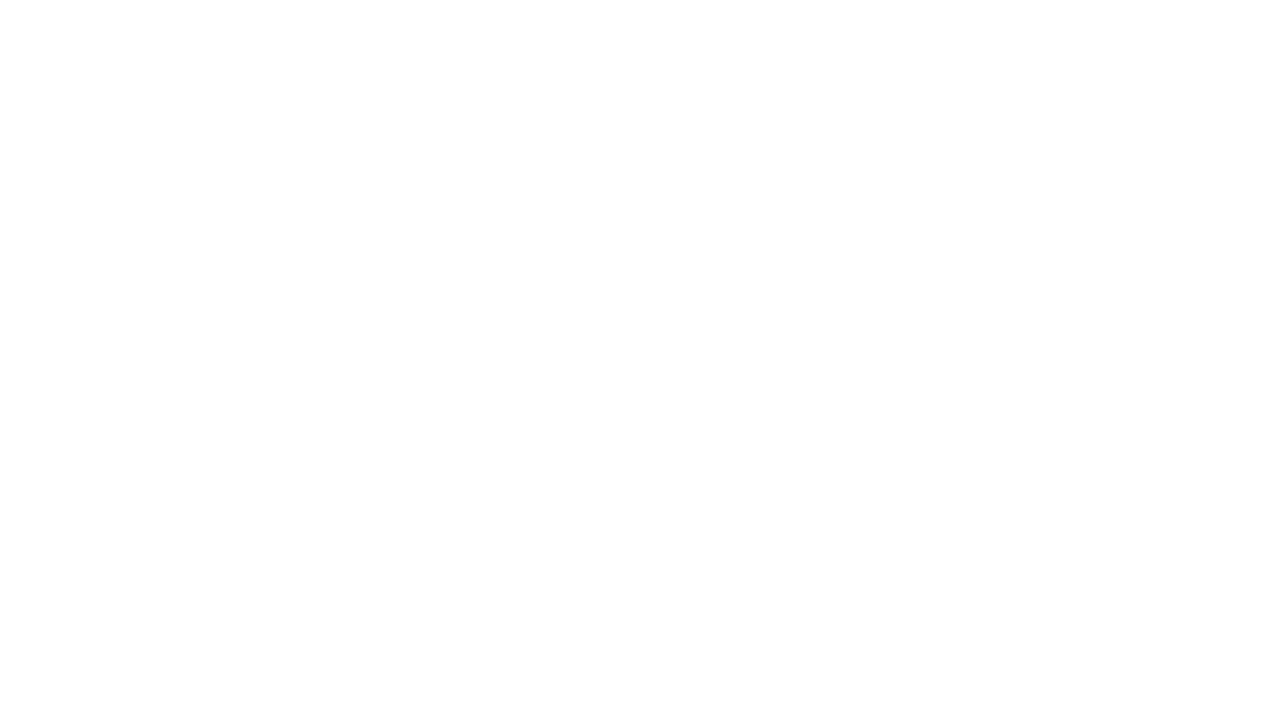

Navigated forward to return to Etsy
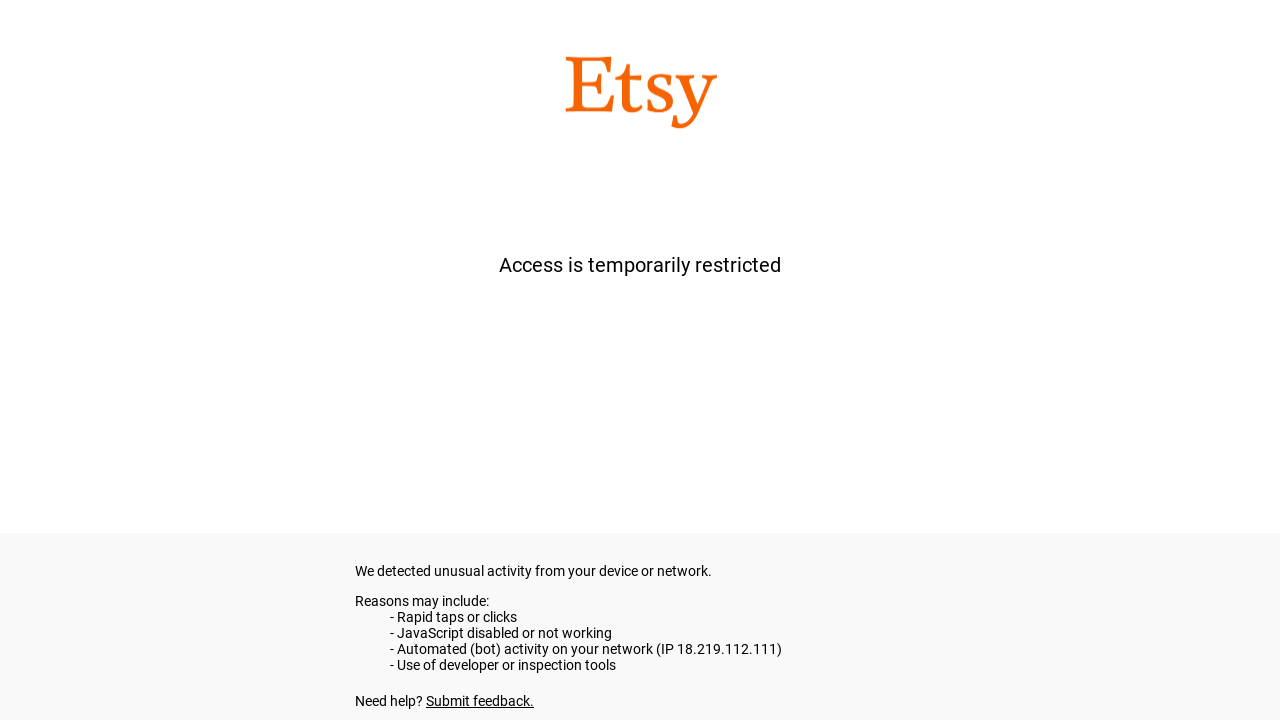

Refreshed Etsy page
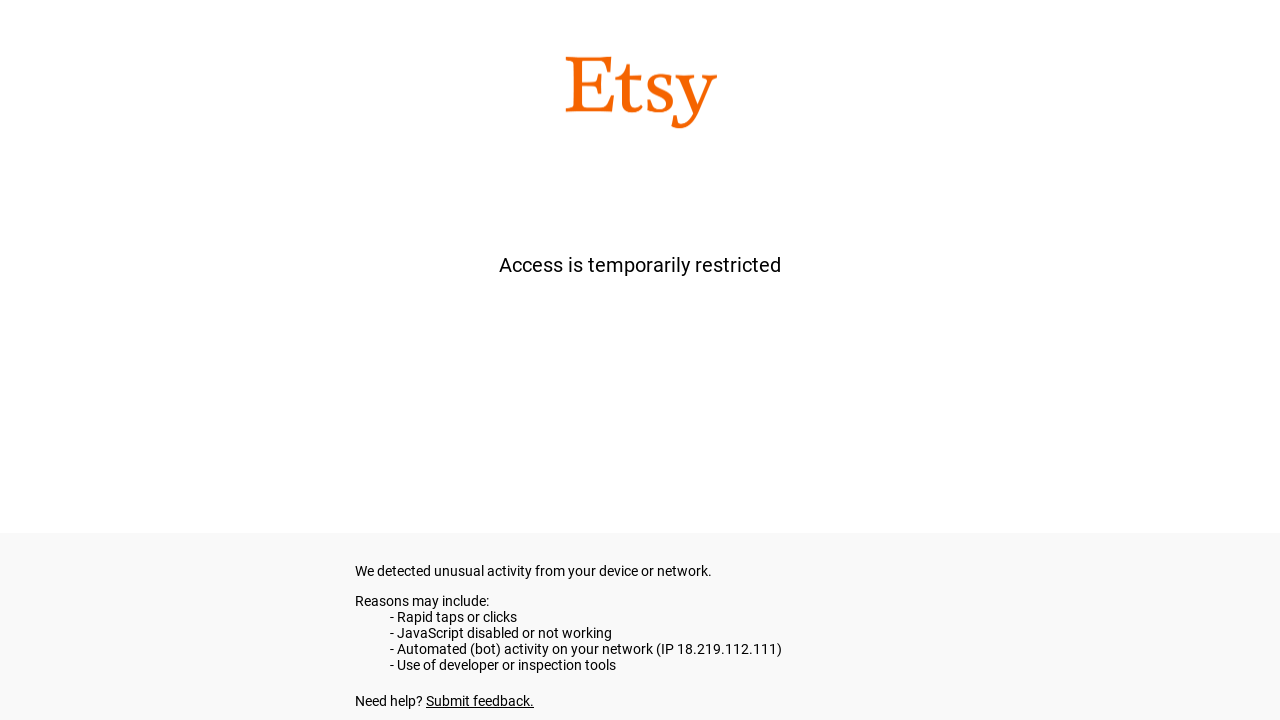

Retrieved Etsy page title: etsy.com
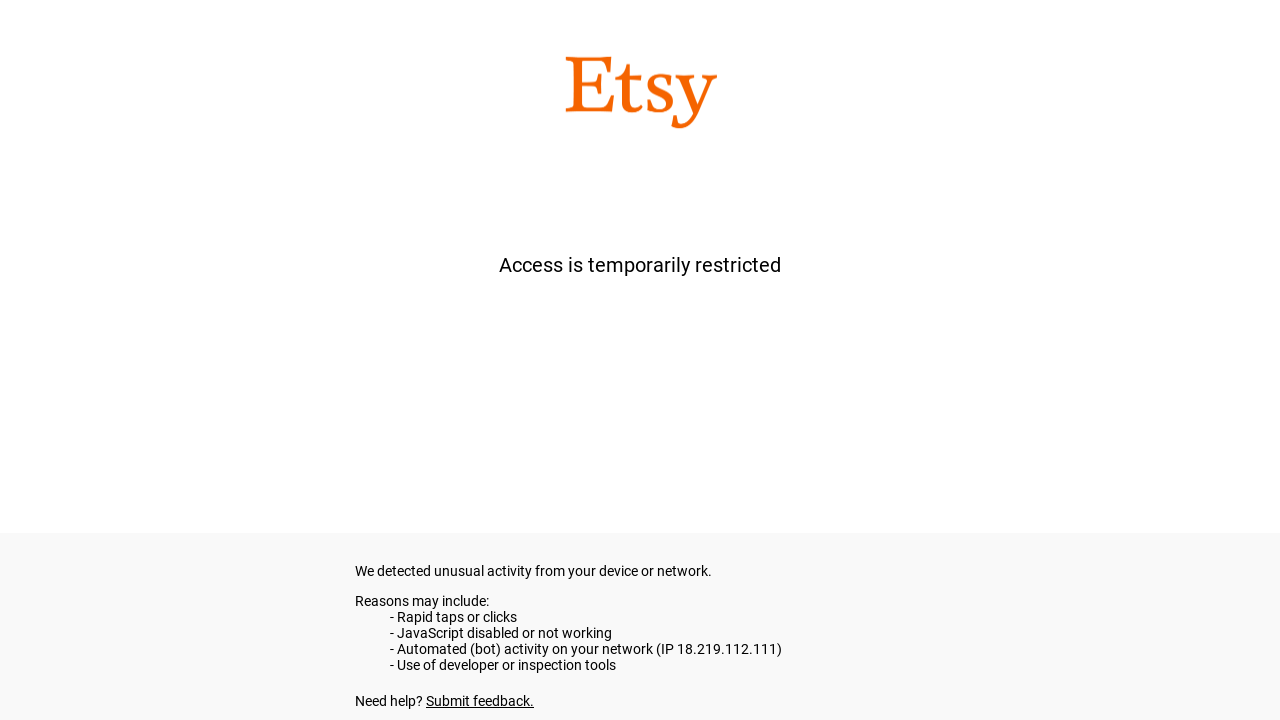

Navigated to Tesla website
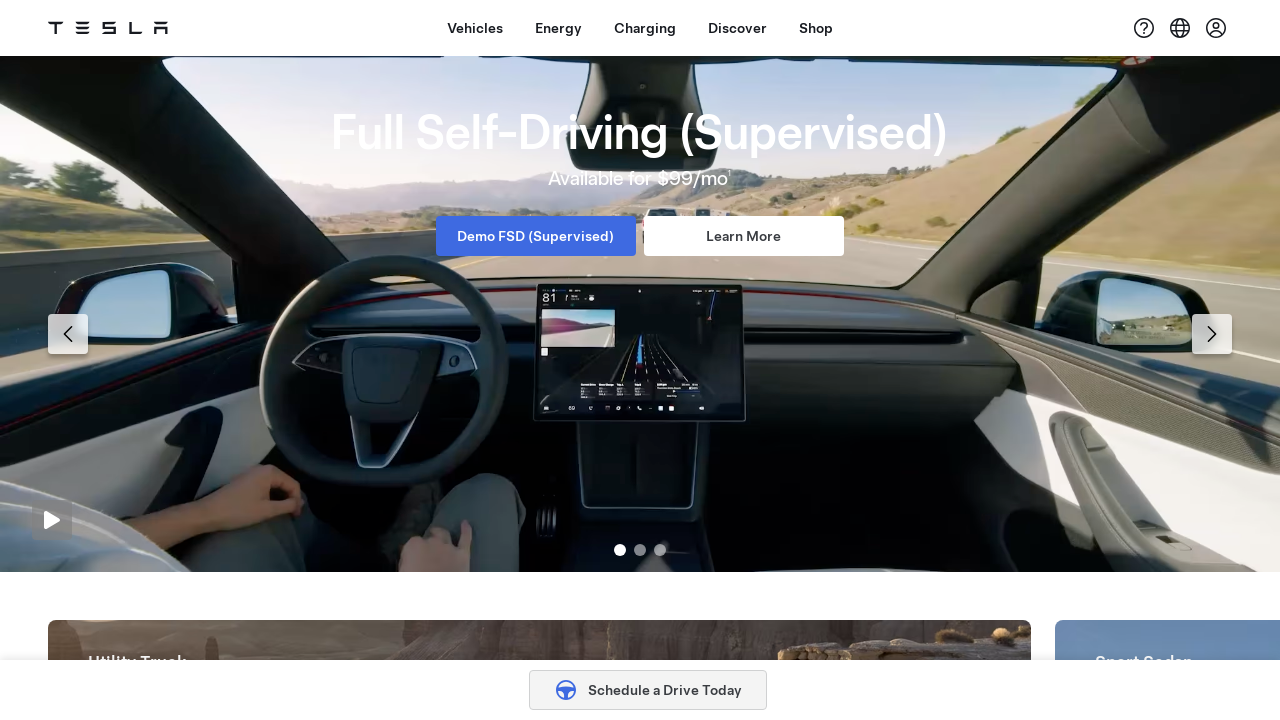

Retrieved Tesla page title: Electric Cars, Solar & Clean Energy | Tesla
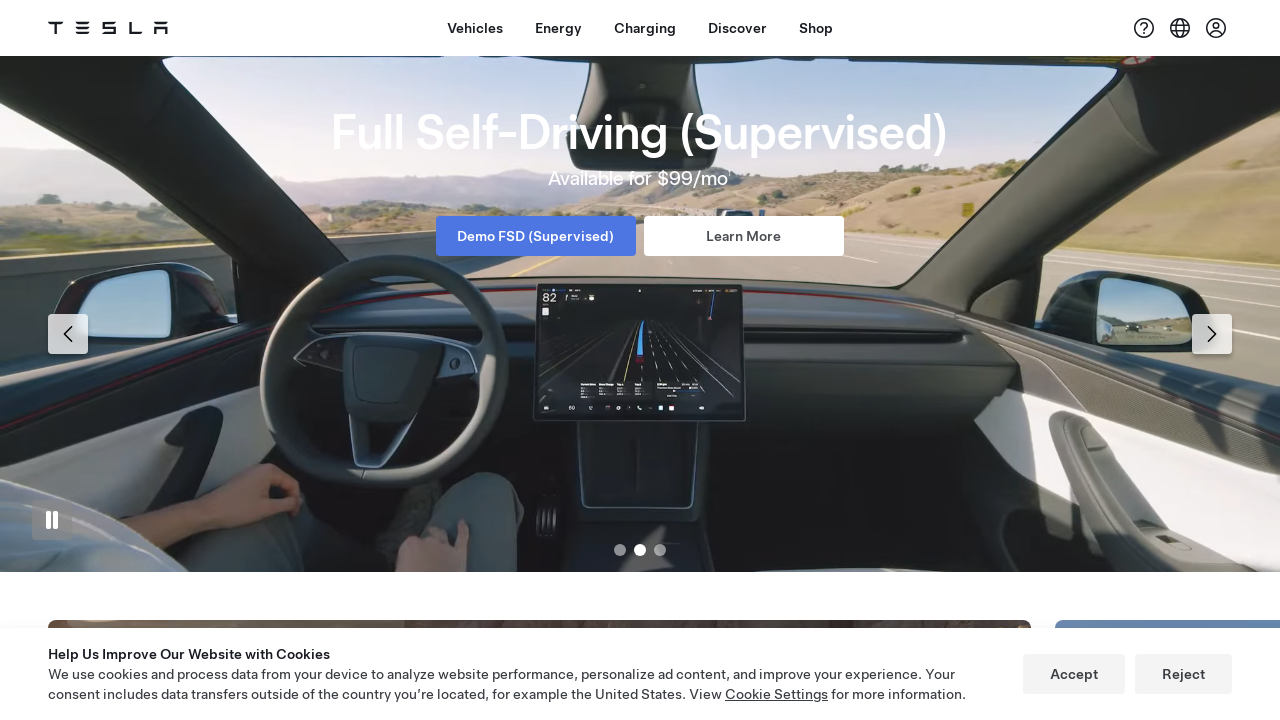

Retrieved current URL: https://www.tesla.com/
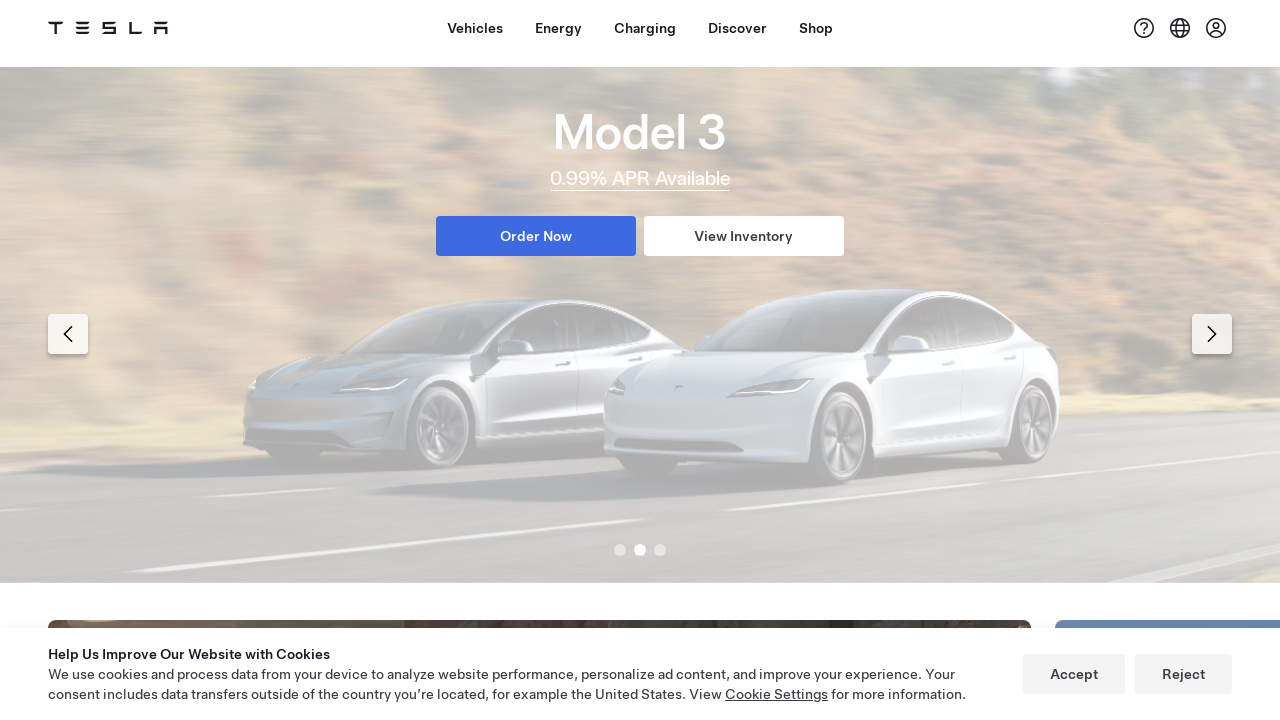

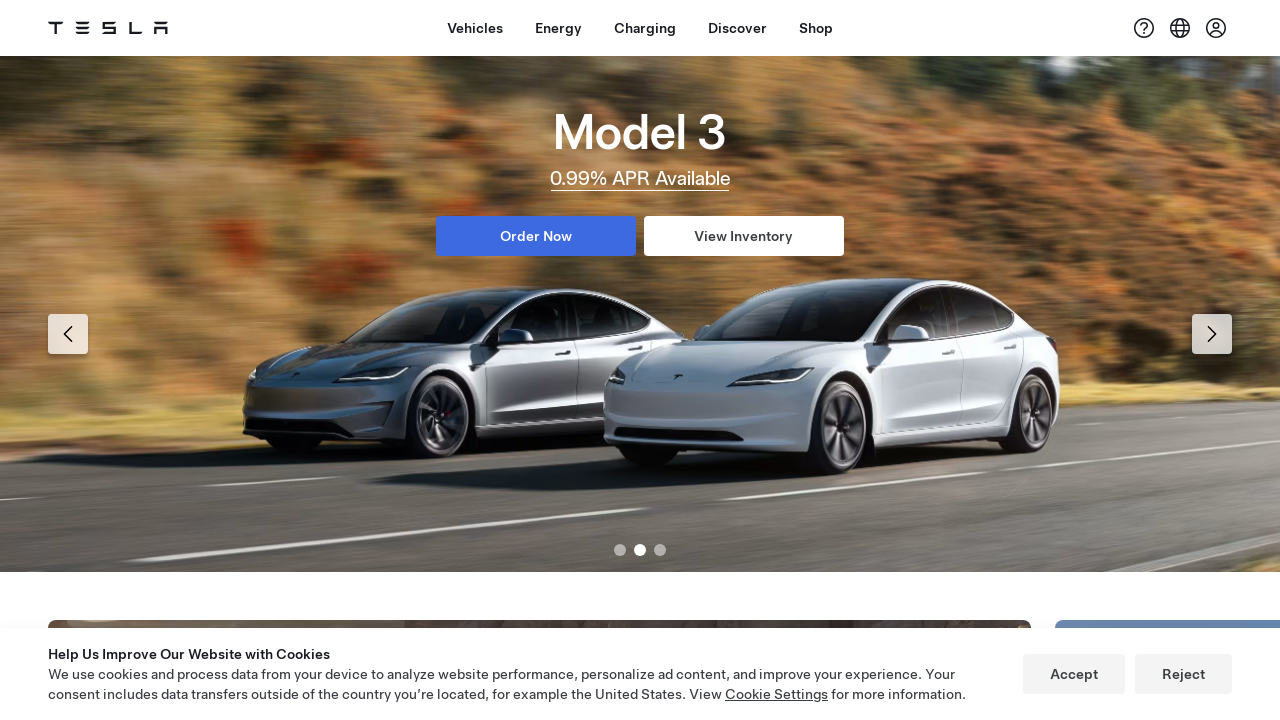